Clicks on the Desktop navigation link and verifies that it navigates to the Desktop section

Starting URL: https://www.telerik.com/support/demos

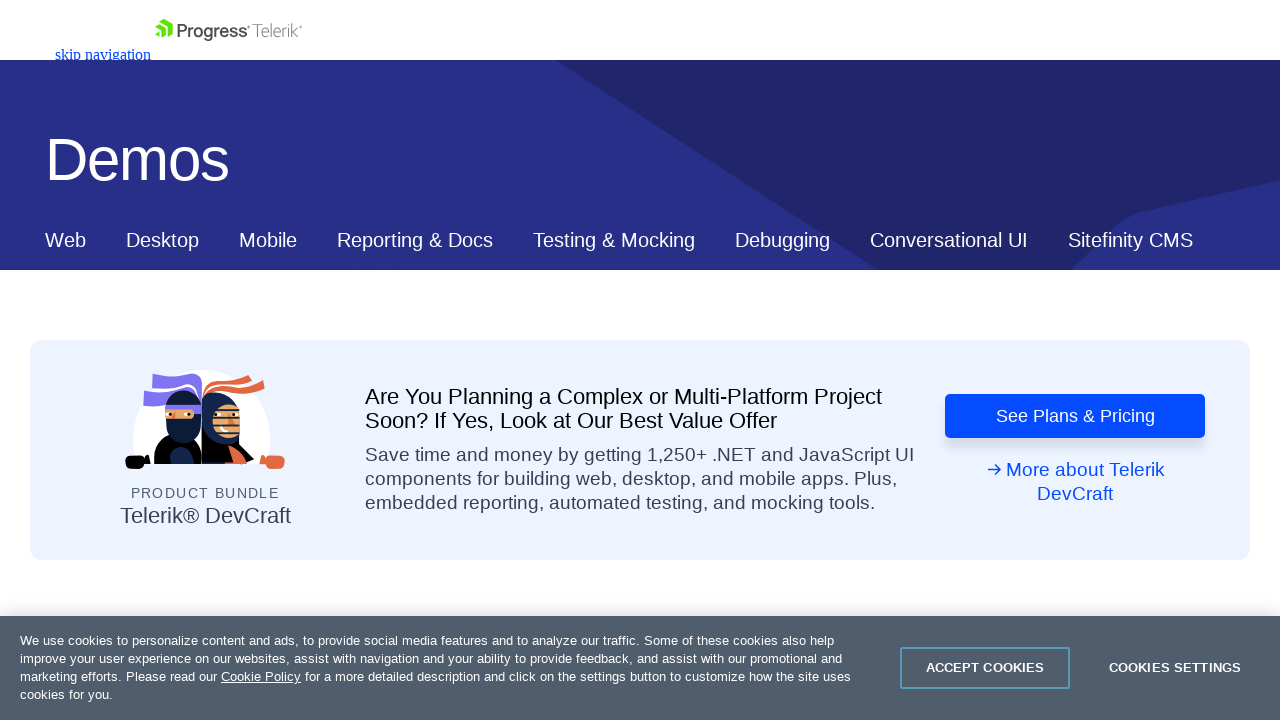

Clicked on Desktop navigation link at (162, 240) on xpath=//*[@id="ContentPlaceholder1_T53129E6C012_Col00"]/nav/div/div[2]/a[2]
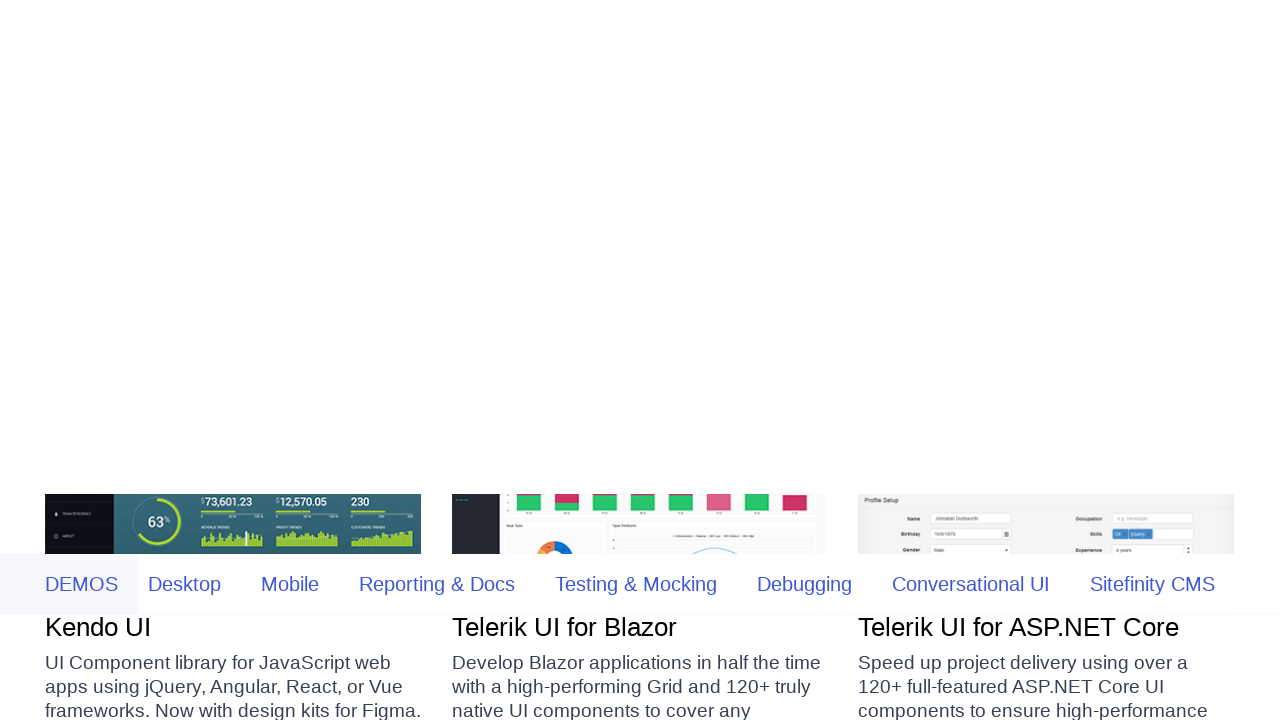

Located Desktop section header element
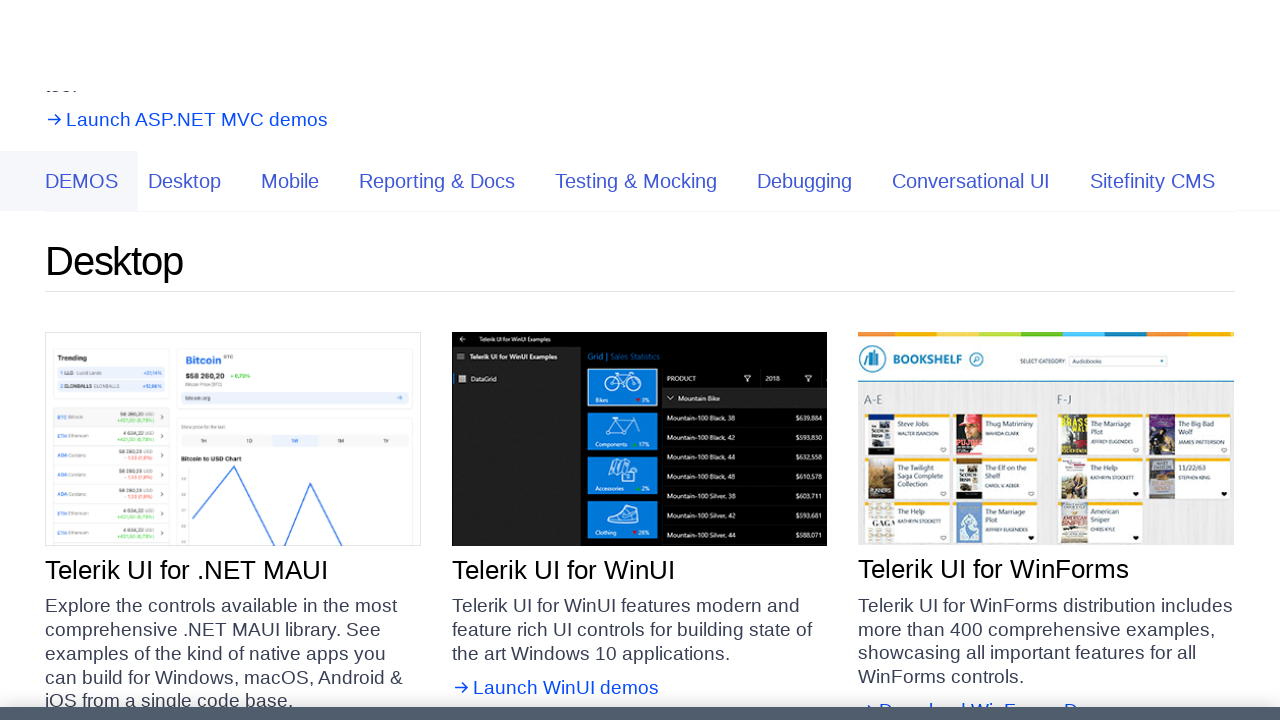

Verified Desktop section header displays 'Desktop'
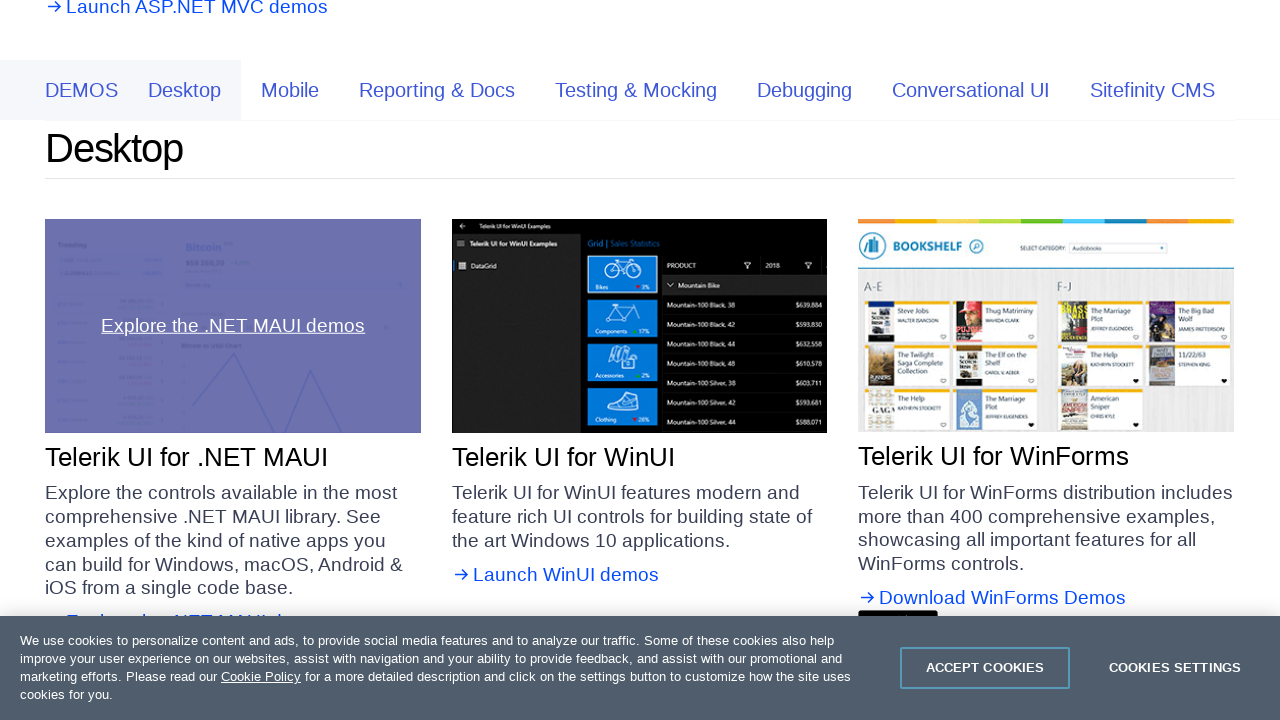

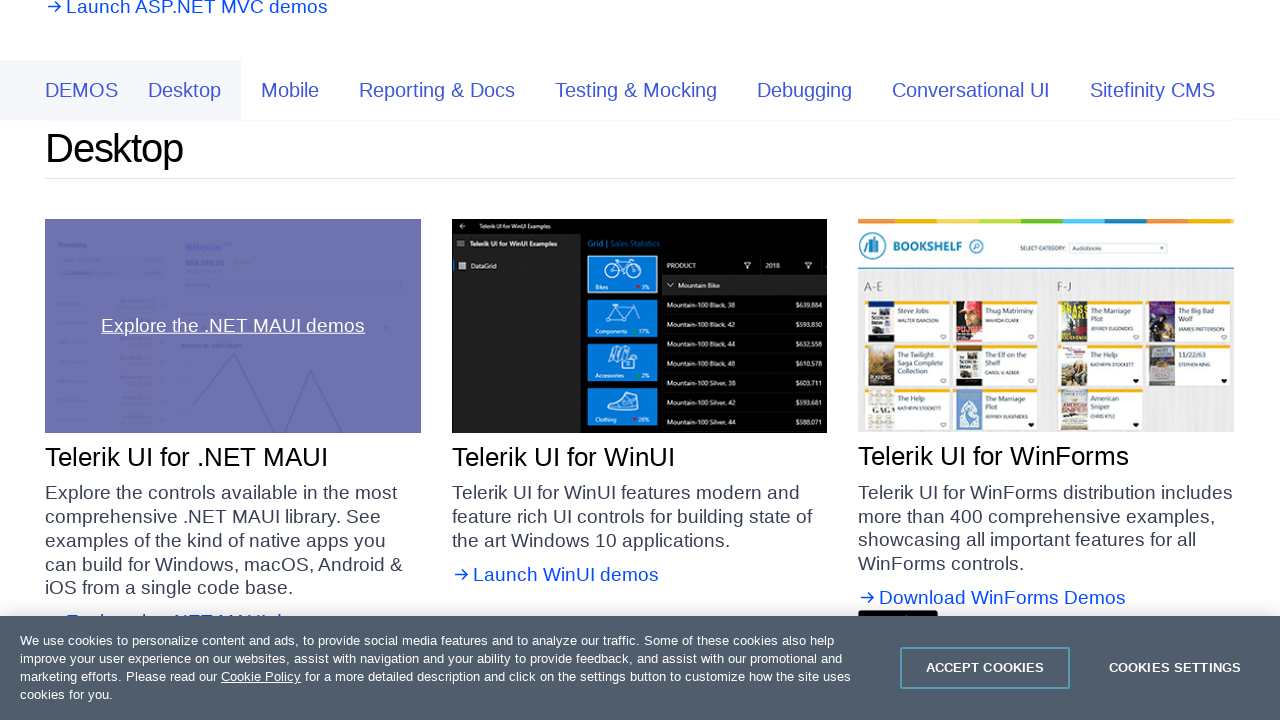